Tests window handling by clicking a link that opens a new window, extracting text from the child window, and using that text to fill a form field in the parent window

Starting URL: https://rahulshettyacademy.com/loginpagePractise/

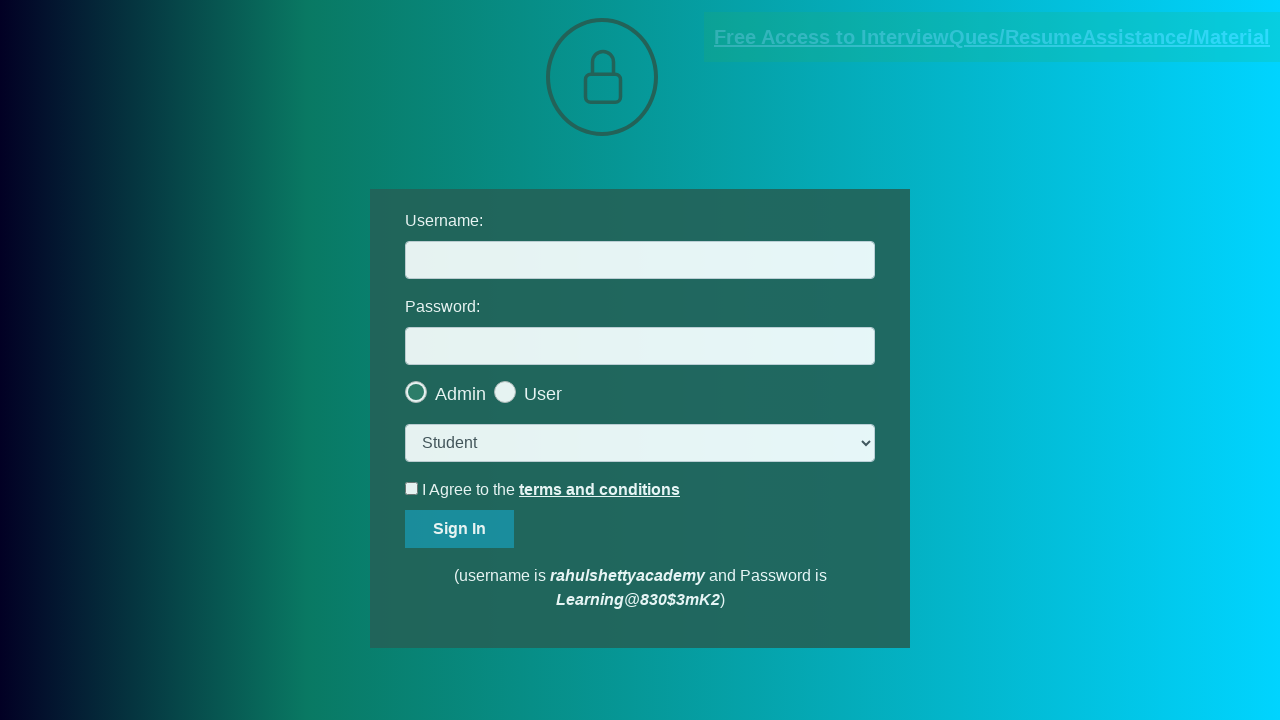

Clicked blinking text link to open new window at (992, 37) on a.blinkingText
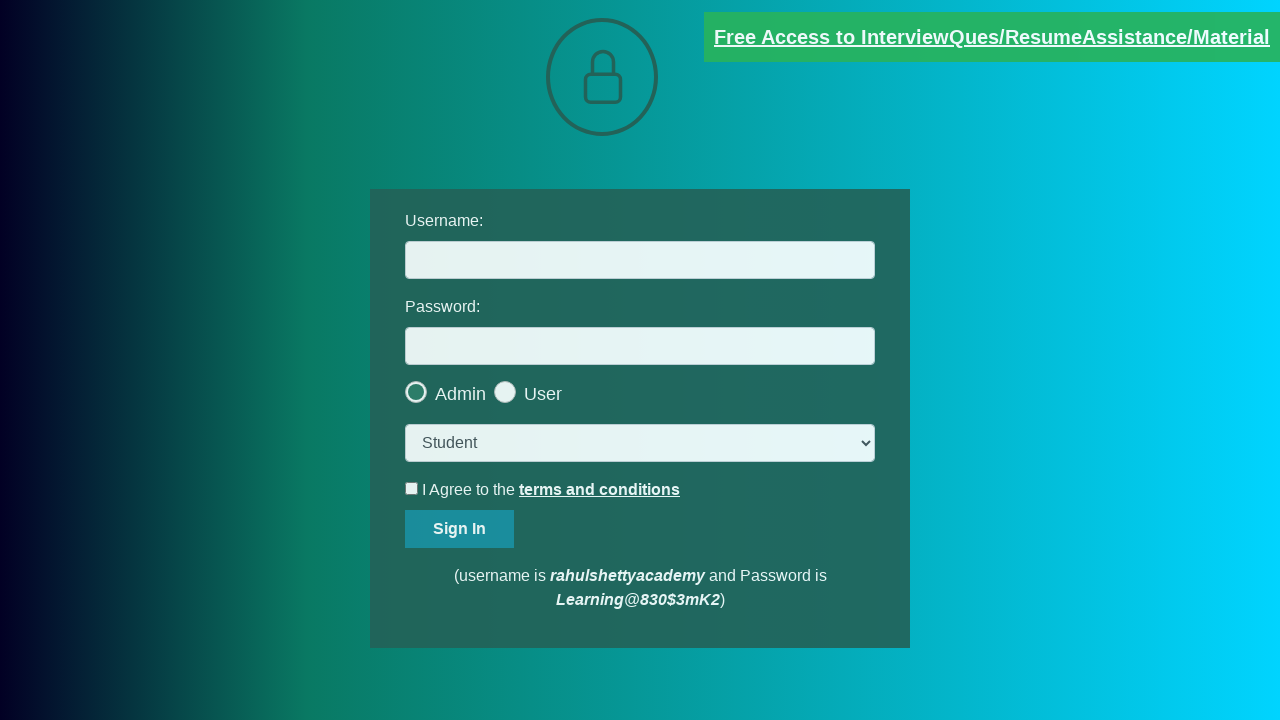

New window opened and captured
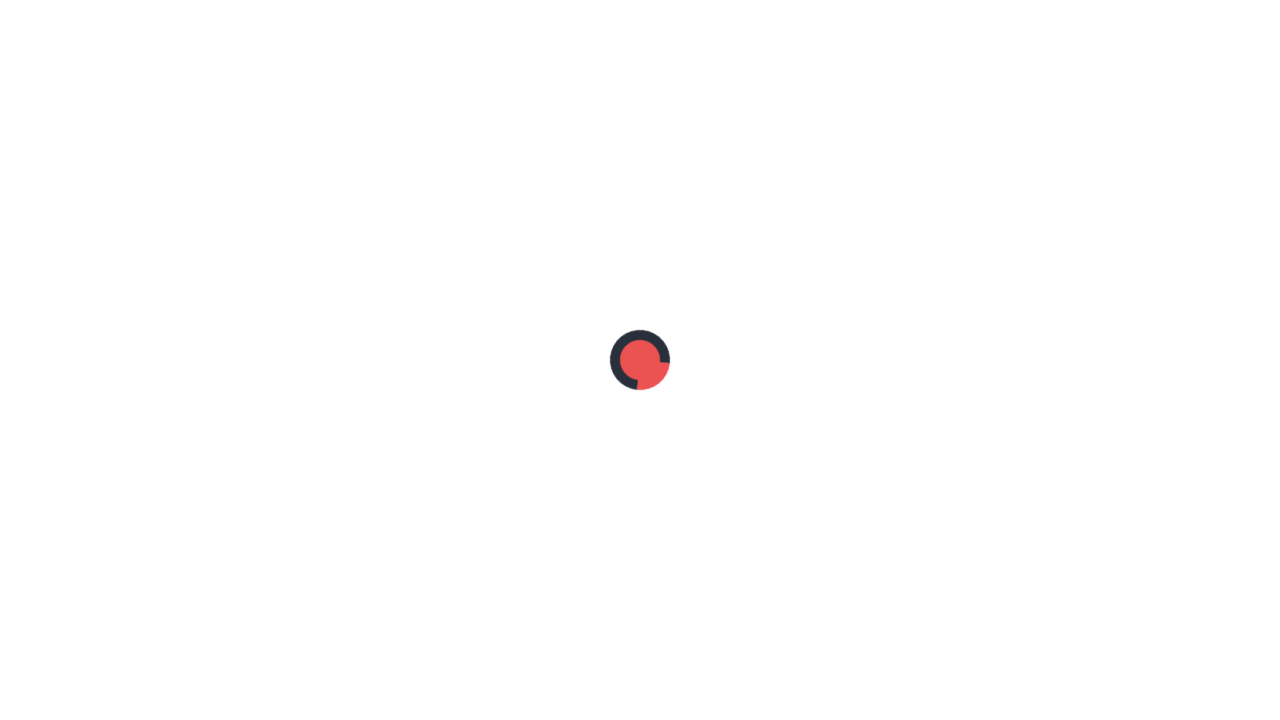

Extracted paragraph text from new window
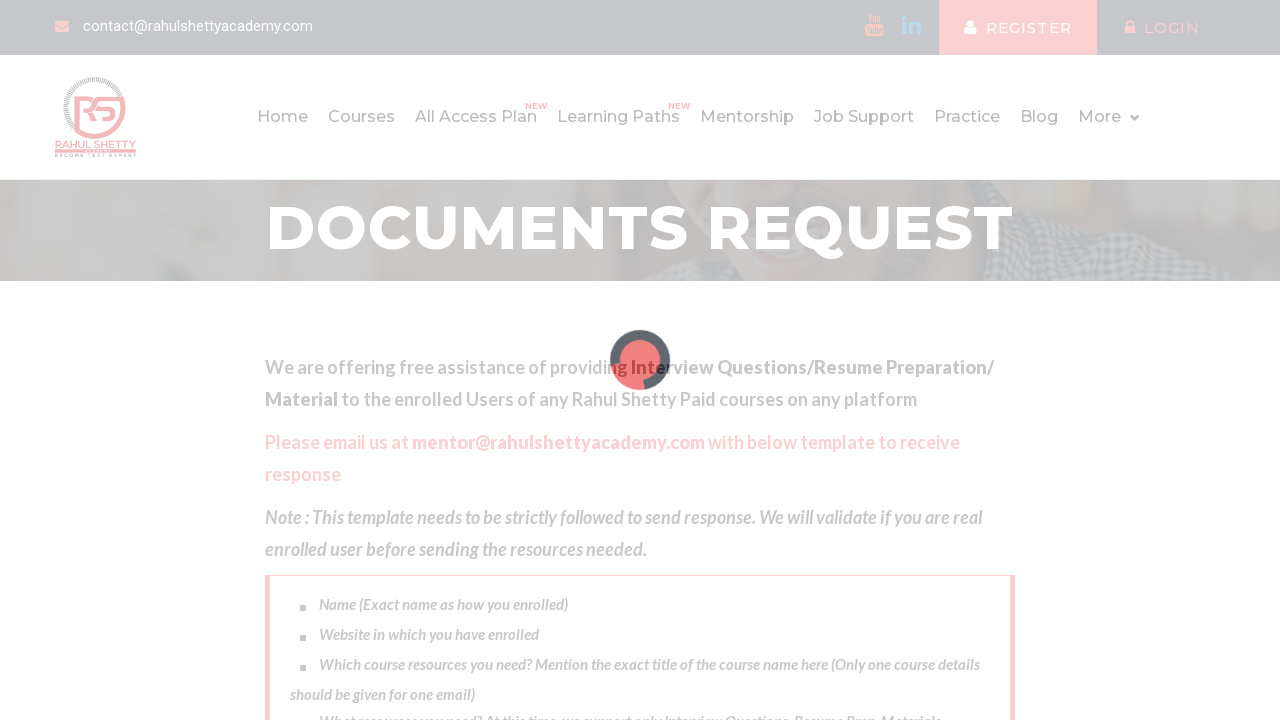

Extracted email address from paragraph text: mentor@rahulshettyacademy.com
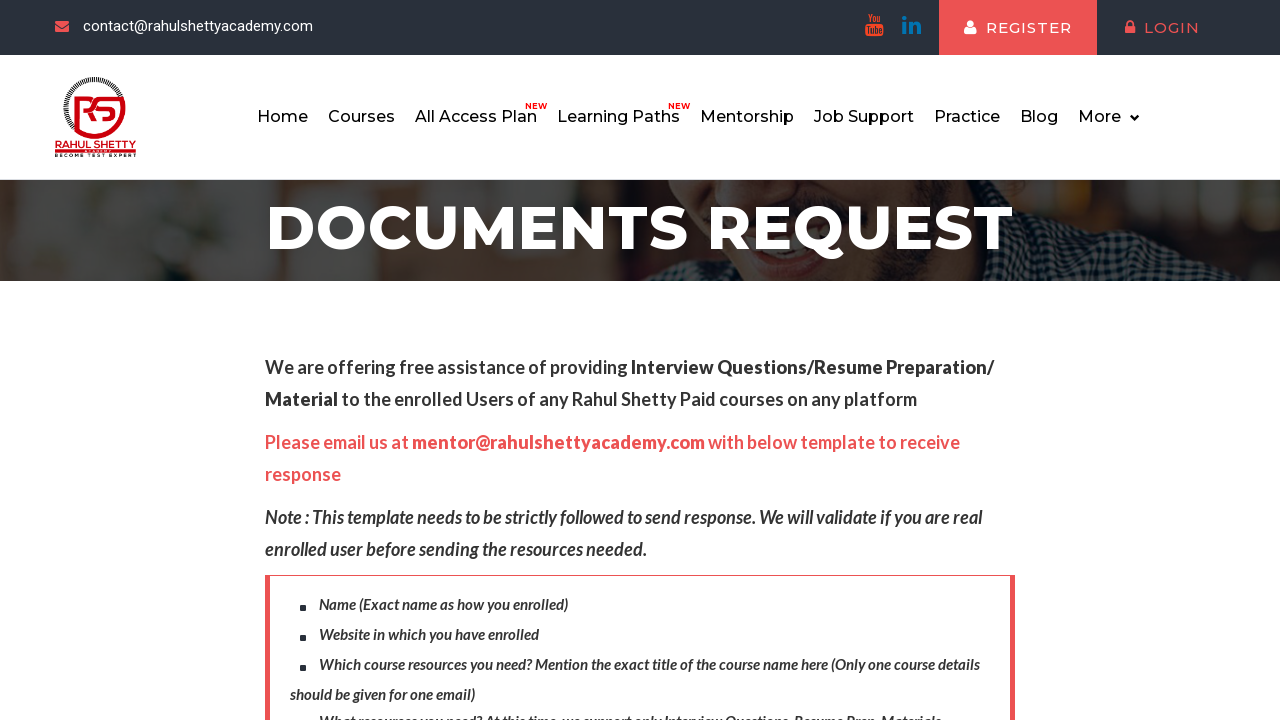

Filled username field with extracted email: mentor@rahulshettyacademy.com on #username
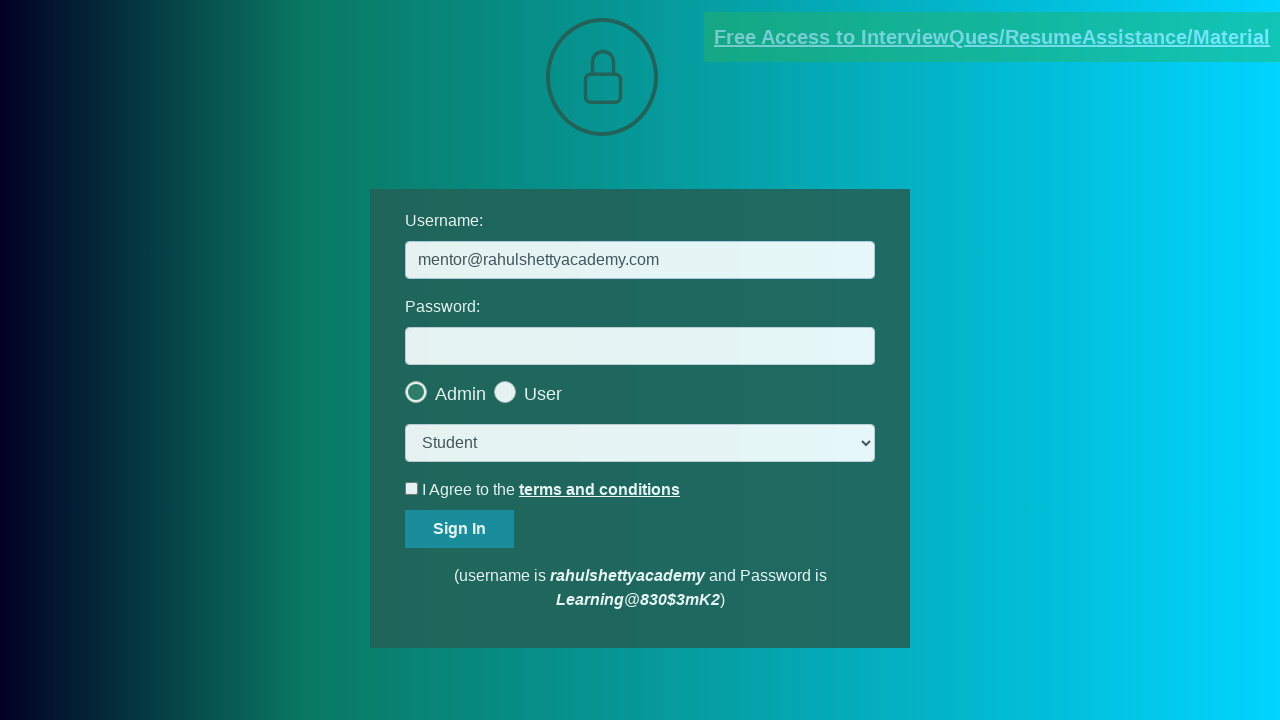

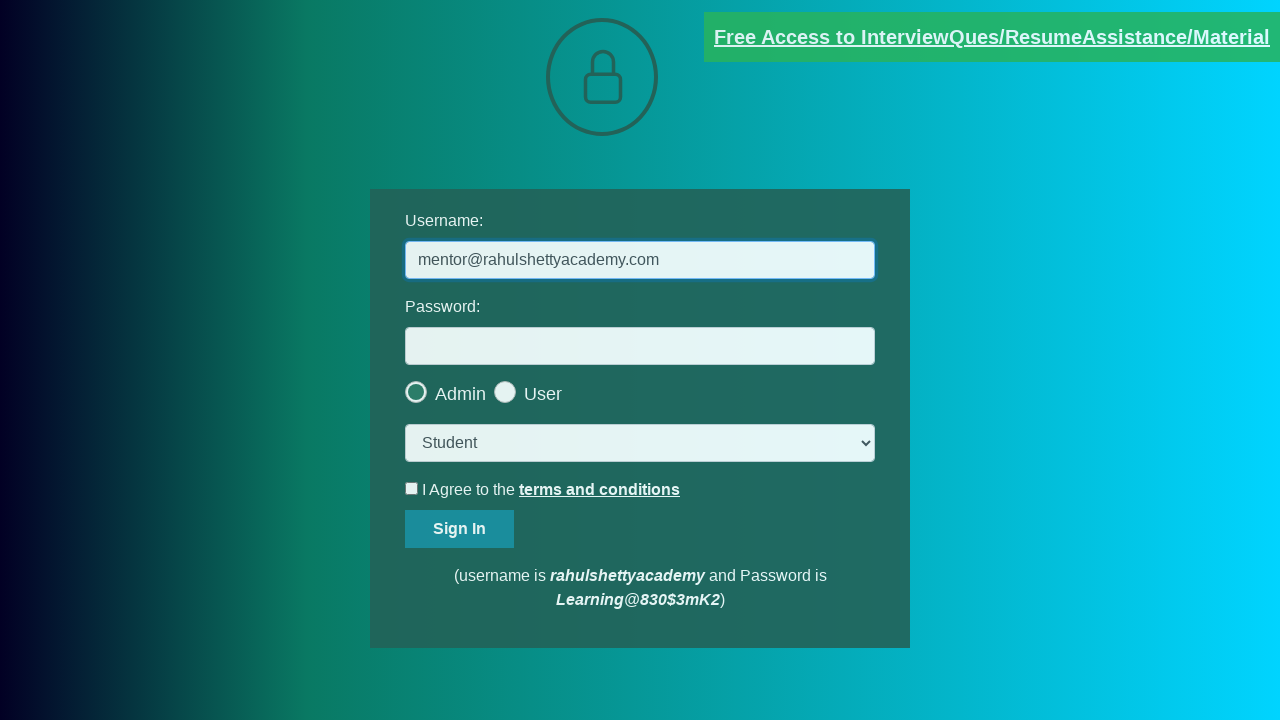